Navigates to the Selenium documentation website and scrolls down the page by 4000 pixels

Starting URL: https://selenium.dev

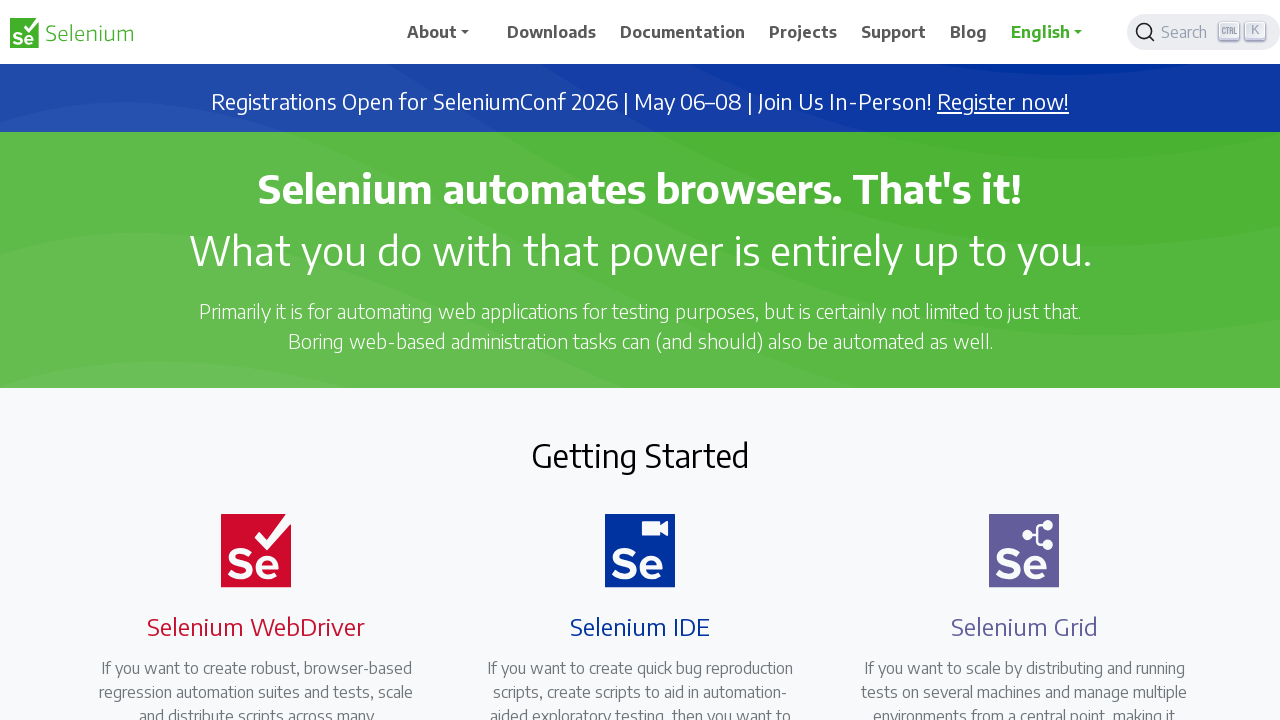

Navigated to Selenium documentation website at https://selenium.dev
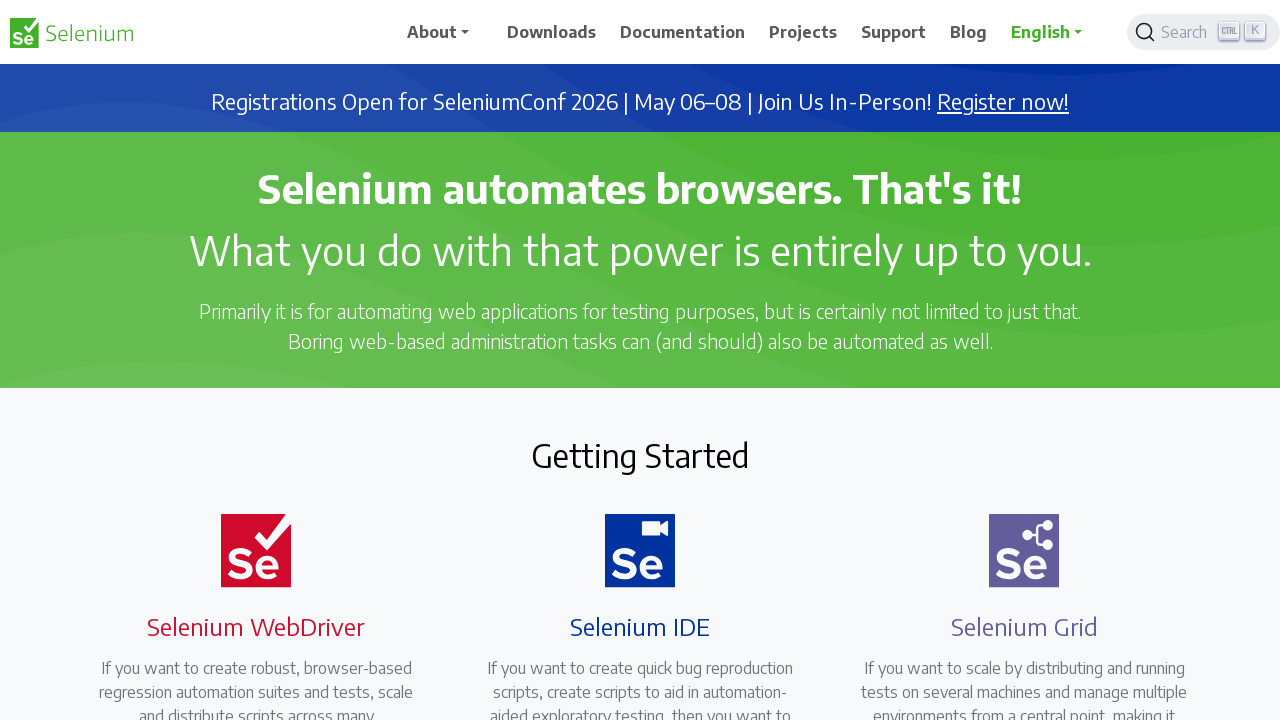

Scrolled down the page by 4000 pixels
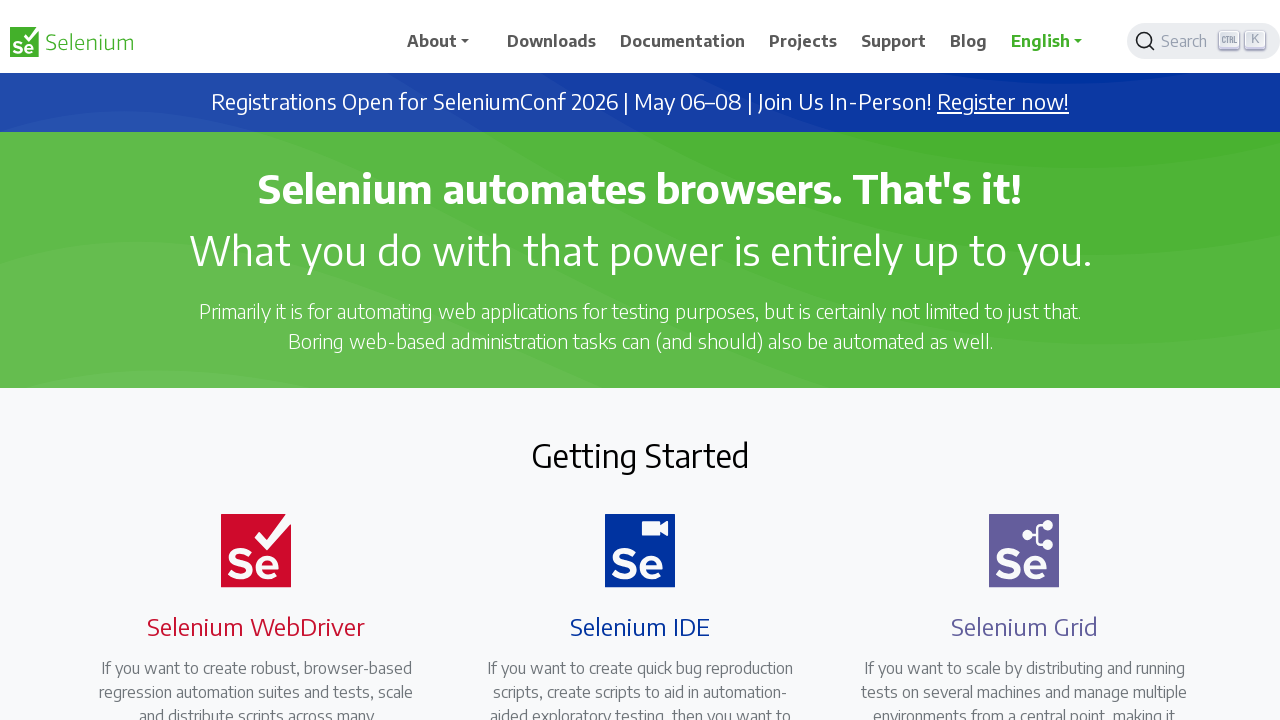

Waited 500ms for scroll animation to complete
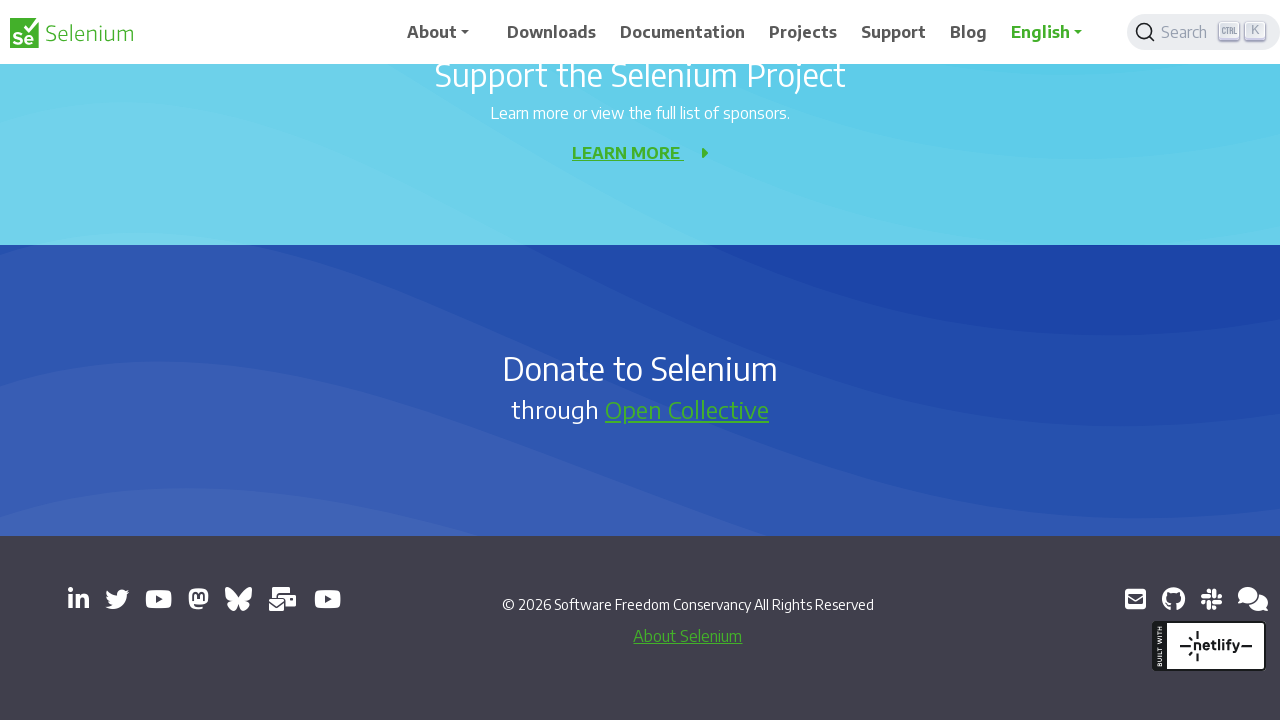

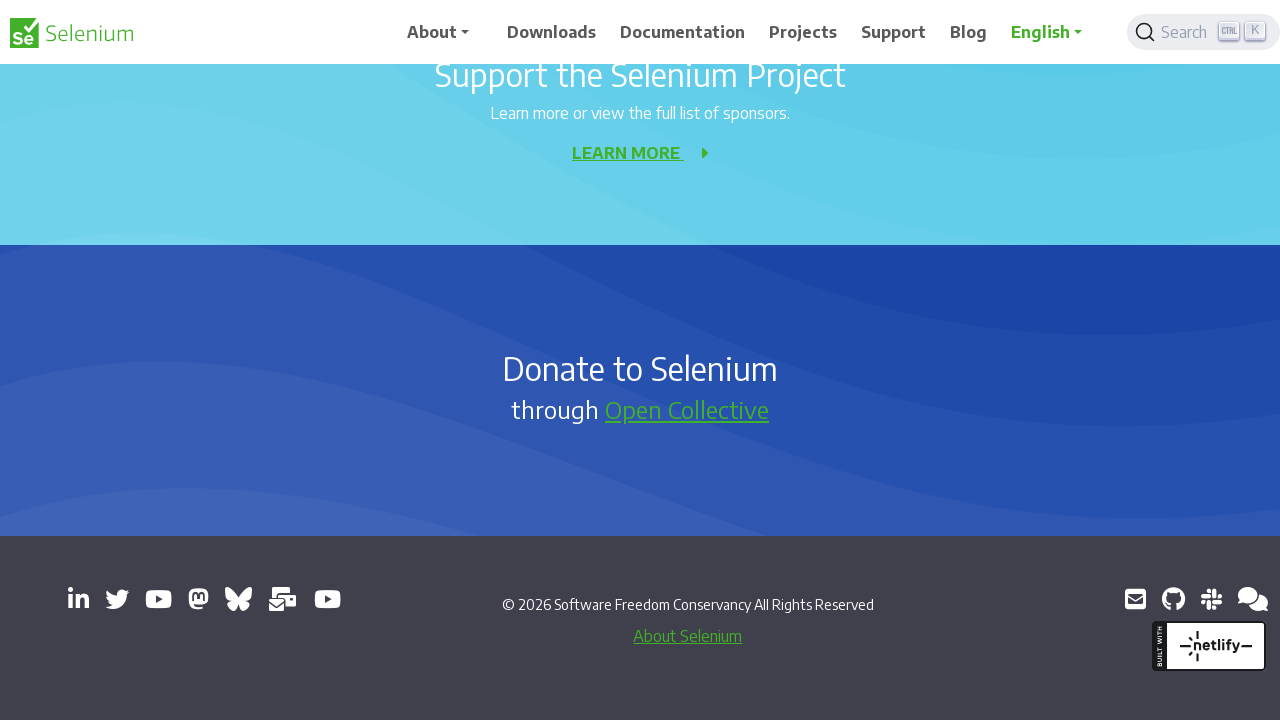